Tests drag and drop functionality by dragging an element and dropping it onto a target droppable area on the jQueryUI demo page.

Starting URL: https://jqueryui.com/droppable/

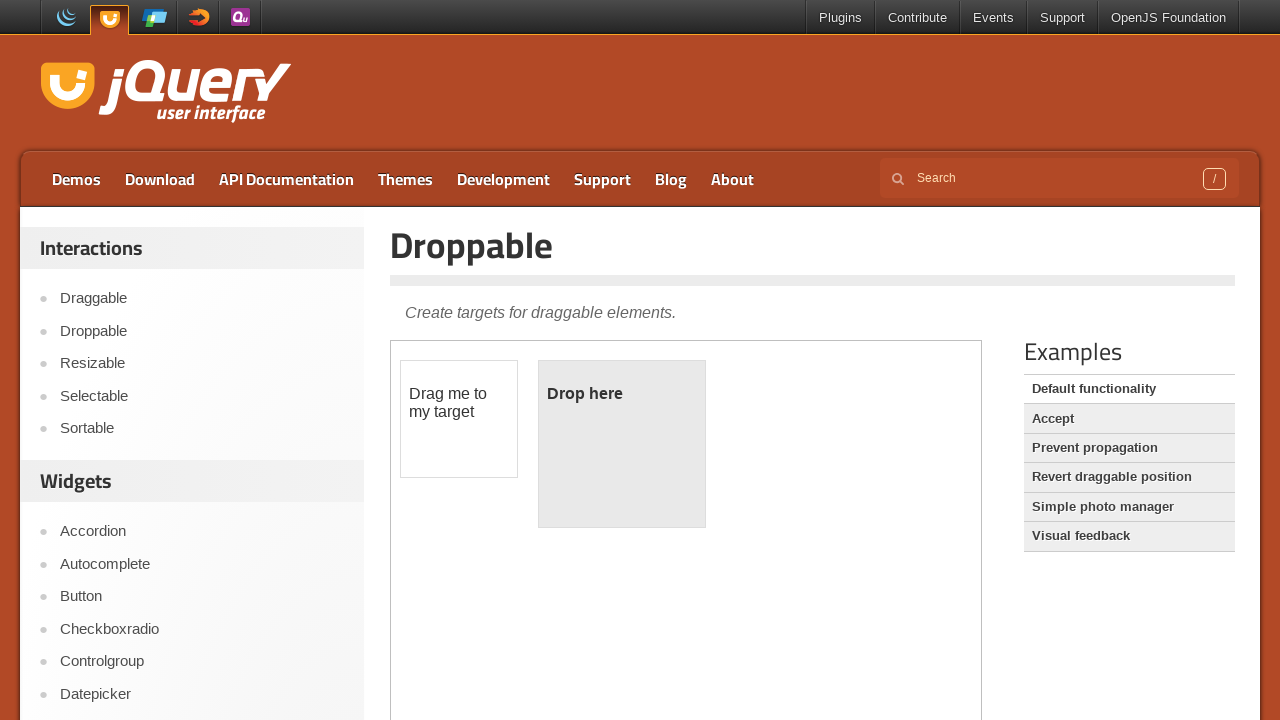

Located iframe containing drag and drop demo
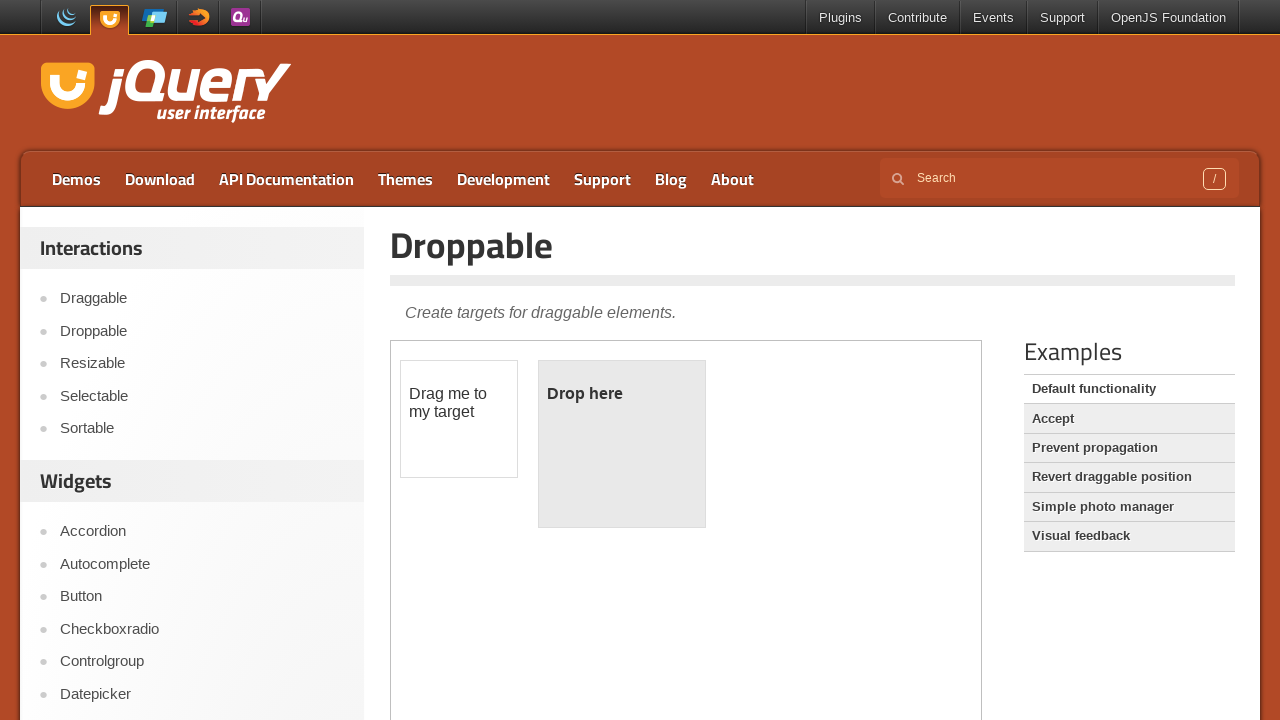

Located draggable element
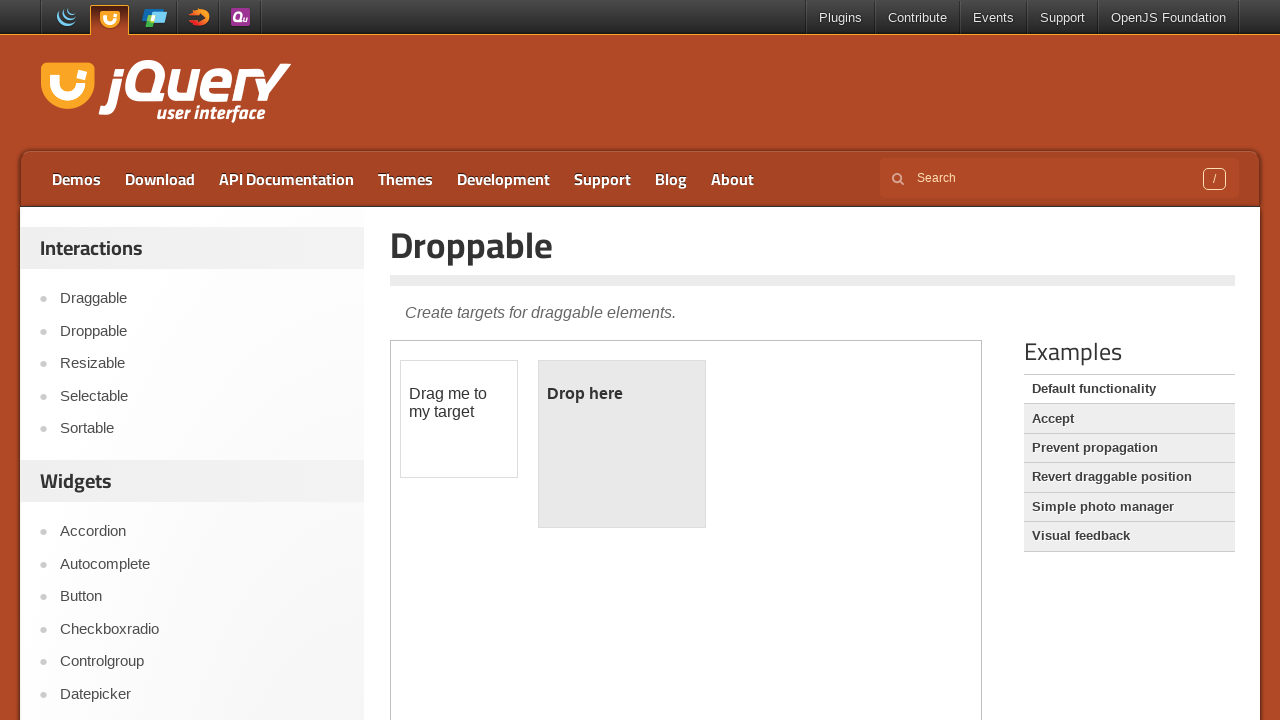

Located droppable element
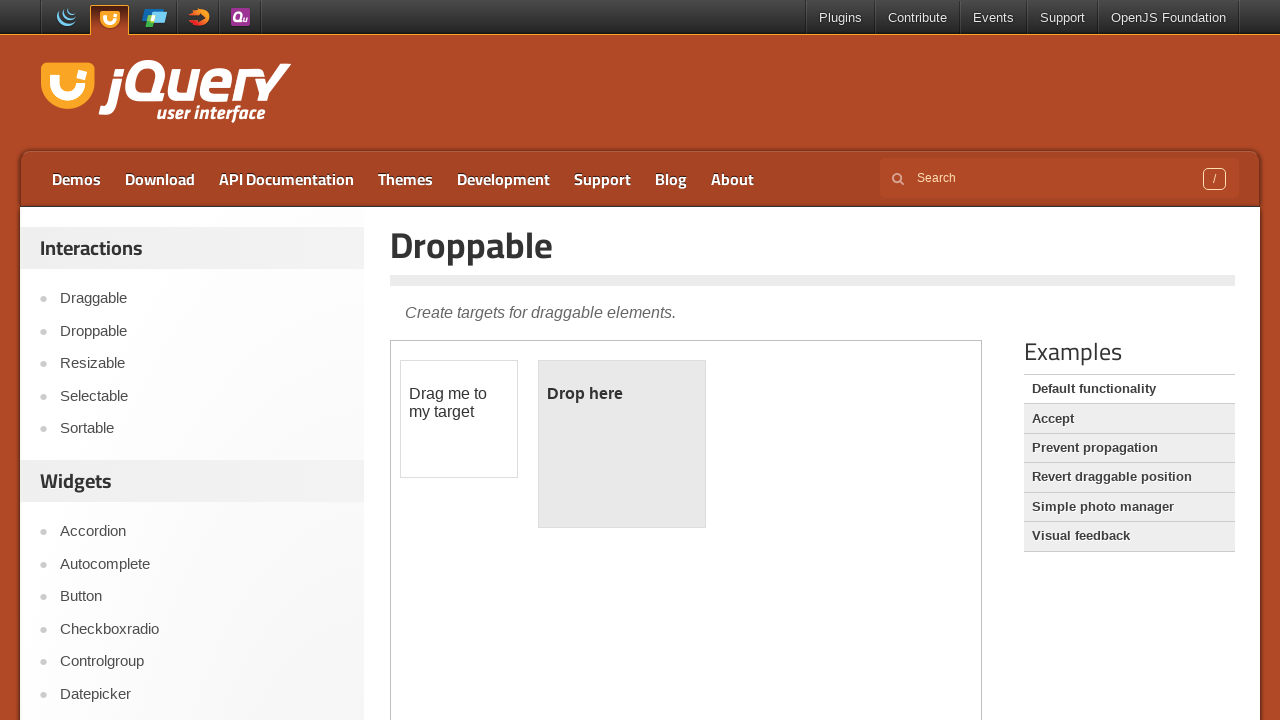

Dragged element onto droppable target at (622, 444)
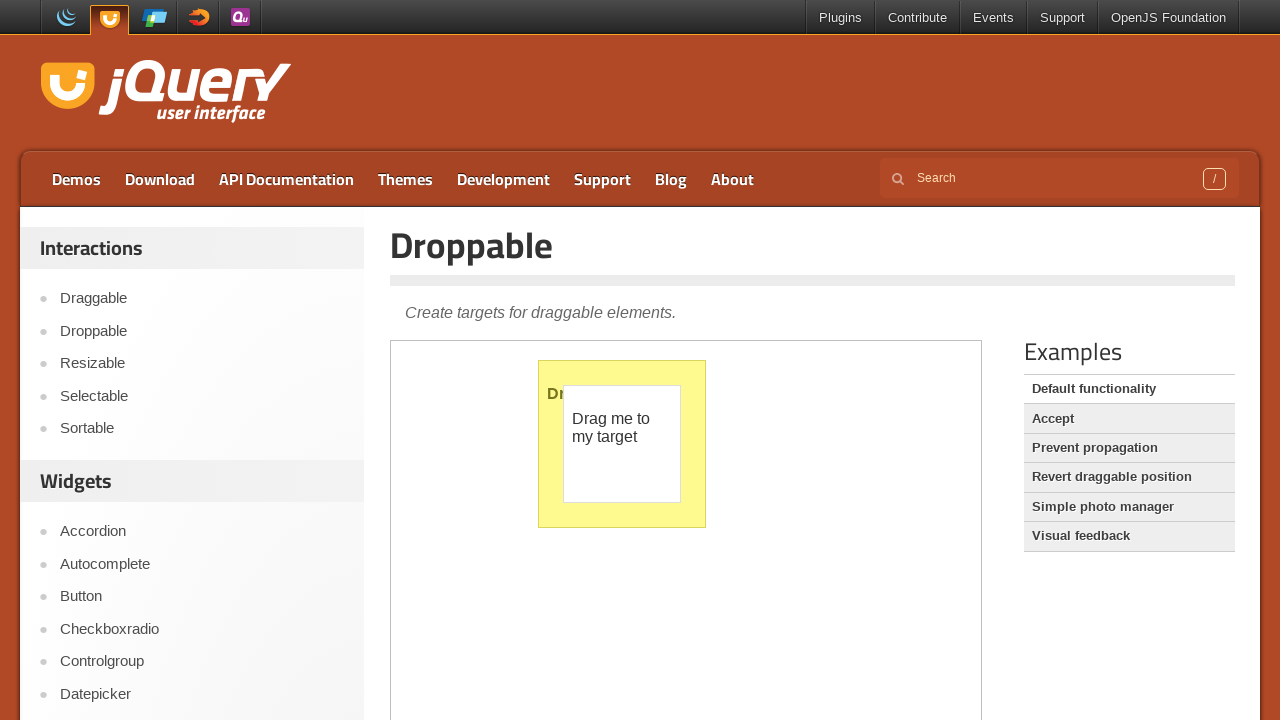

Verified drop was successful - droppable text changed to 'Dropped!'
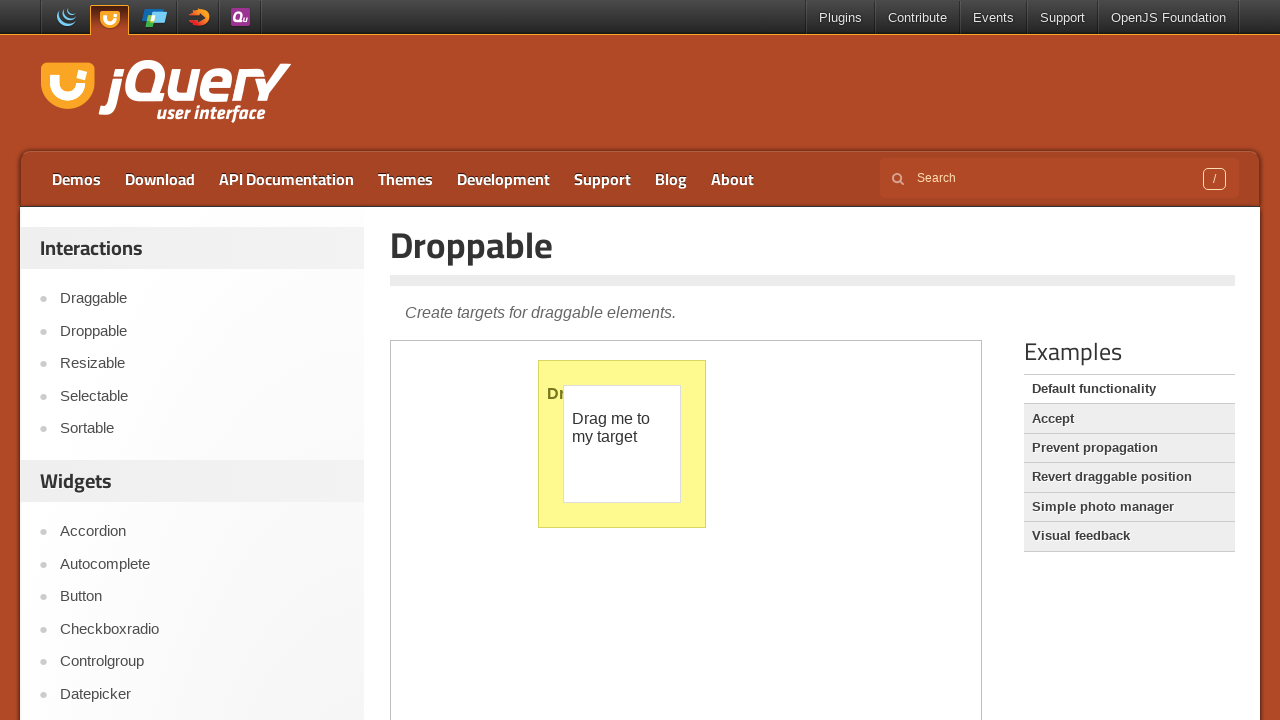

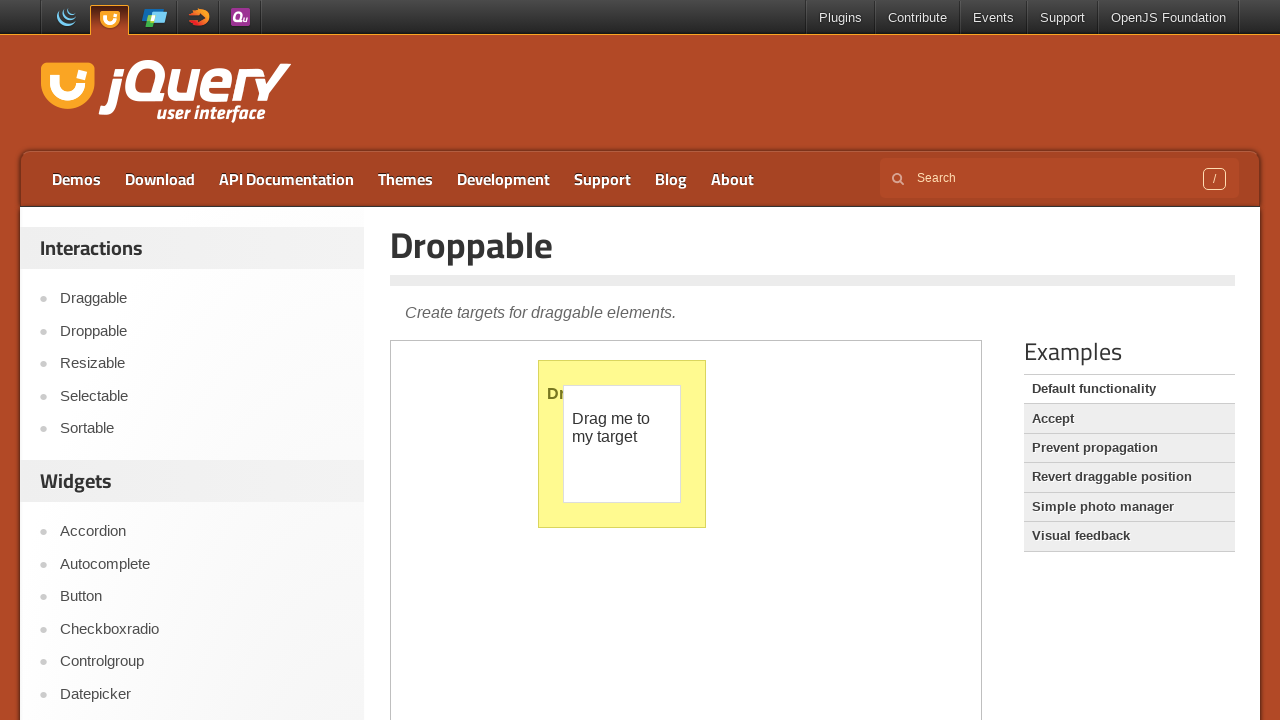